Tests single select dropdown by selecting the first item, then selecting the 7th item and verifying the selection

Starting URL: http://antoniotrindade.com.br/treinoautomacao/elementsweb.html

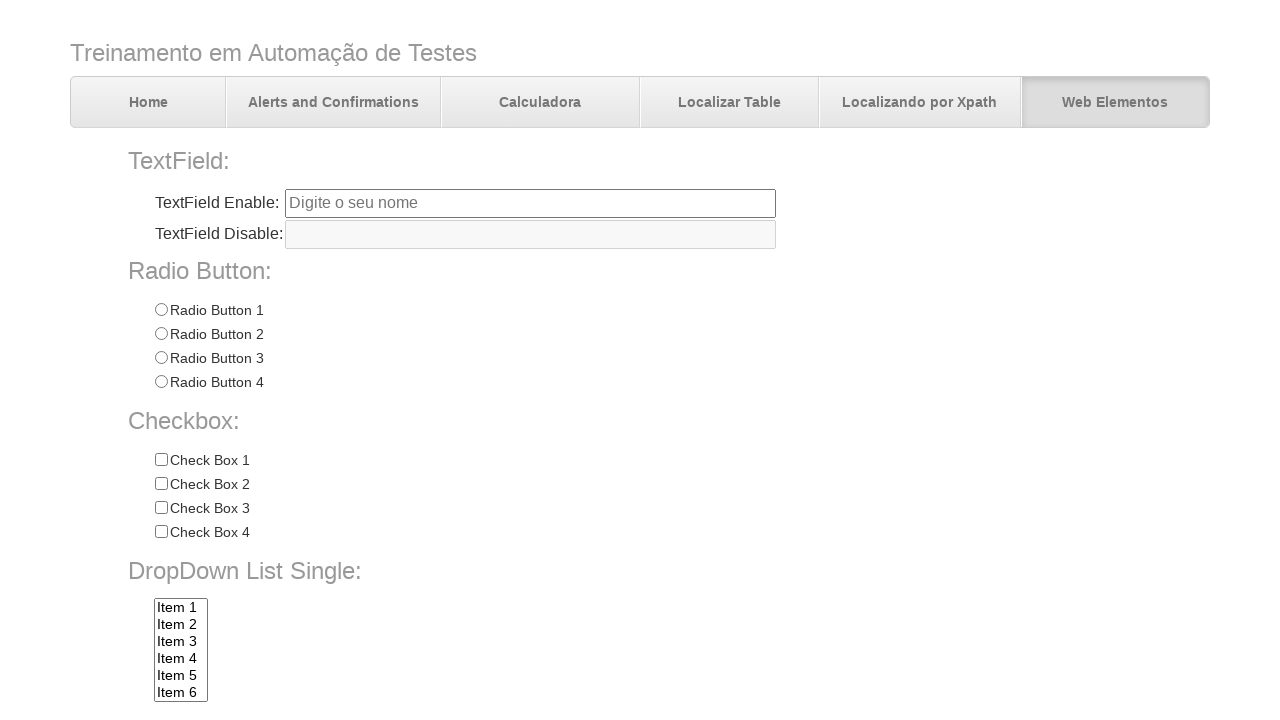

Waited for dropdown element to be present
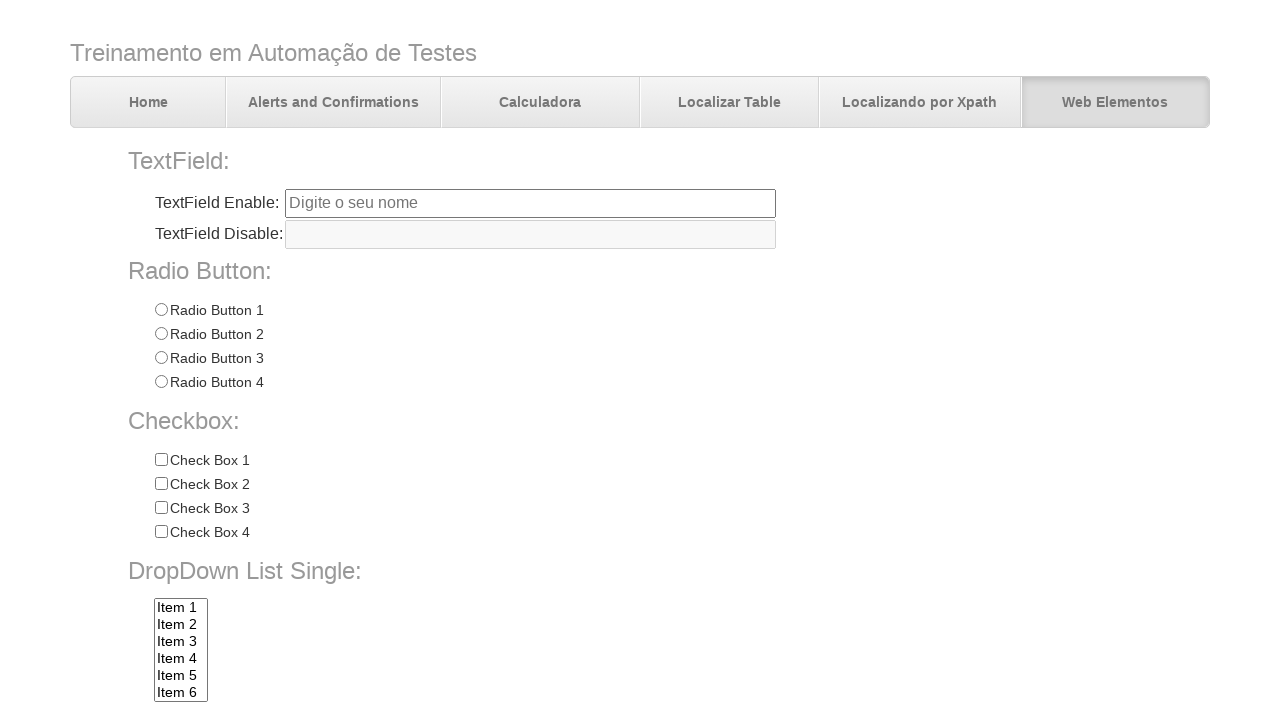

Selected first item in dropdown by index on select[name='dropdownlist']
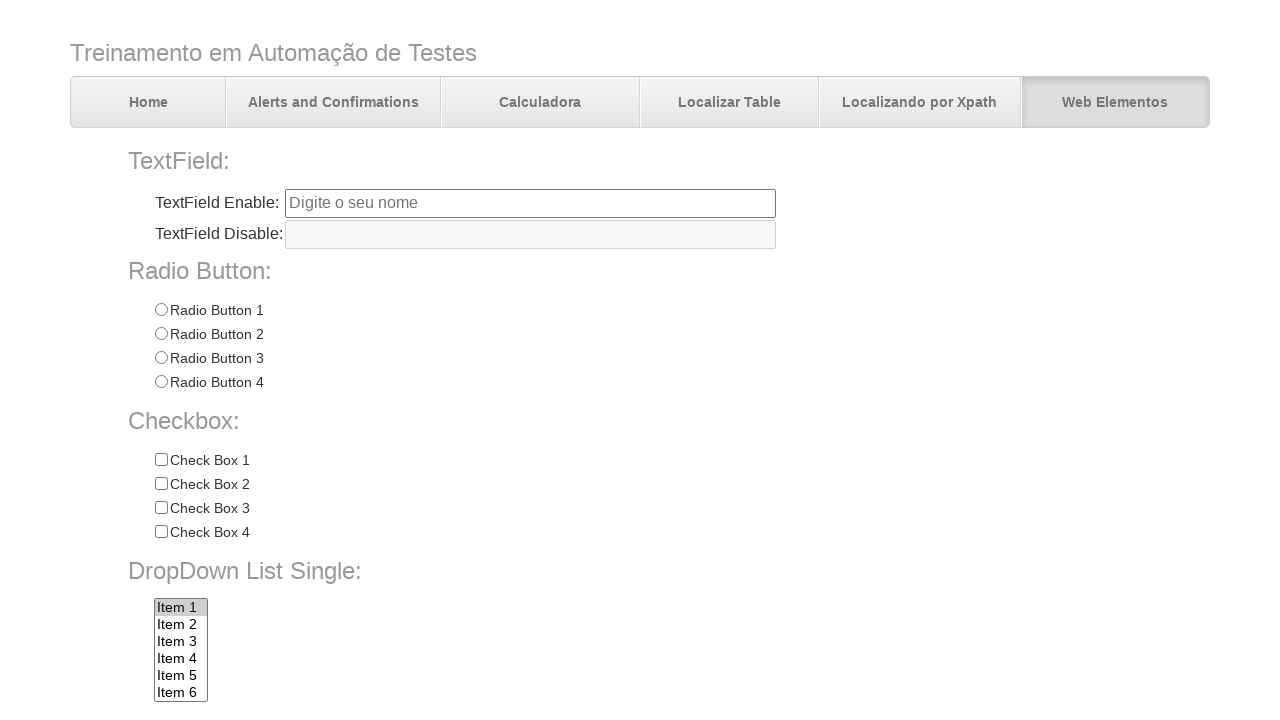

Selected 'Item 7' in dropdown by visible text on select[name='dropdownlist']
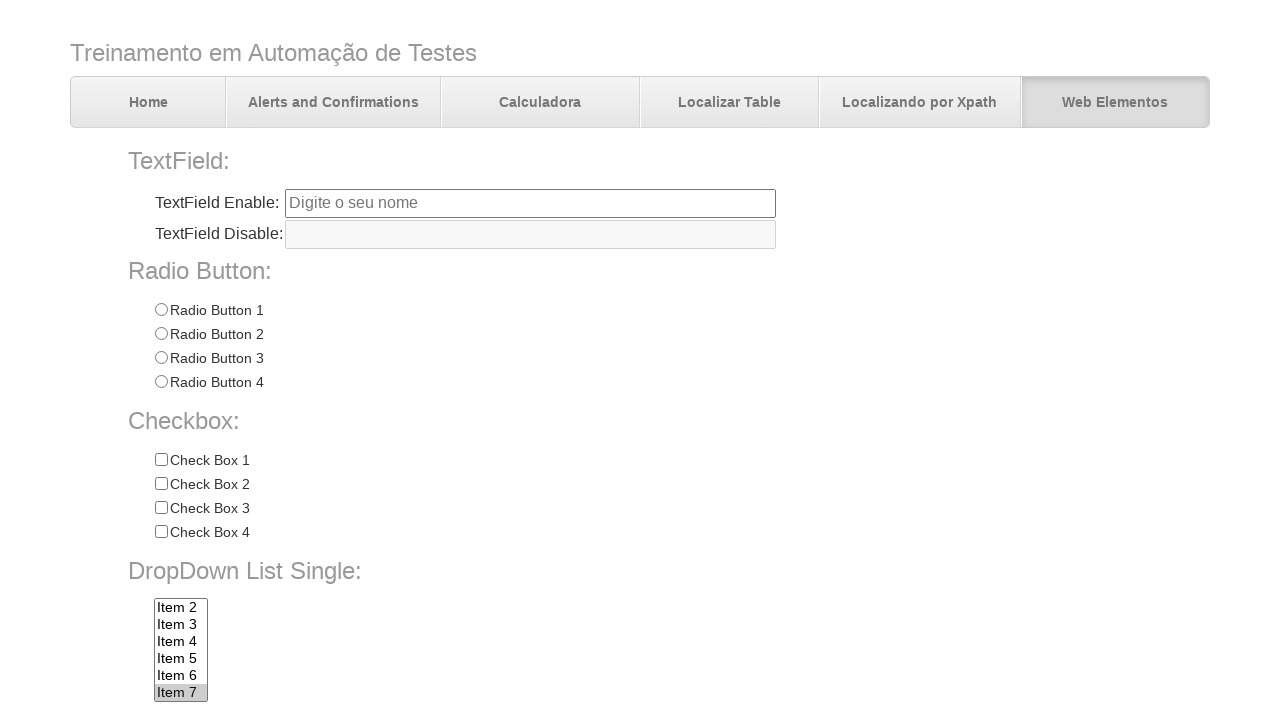

Retrieved the selected dropdown value
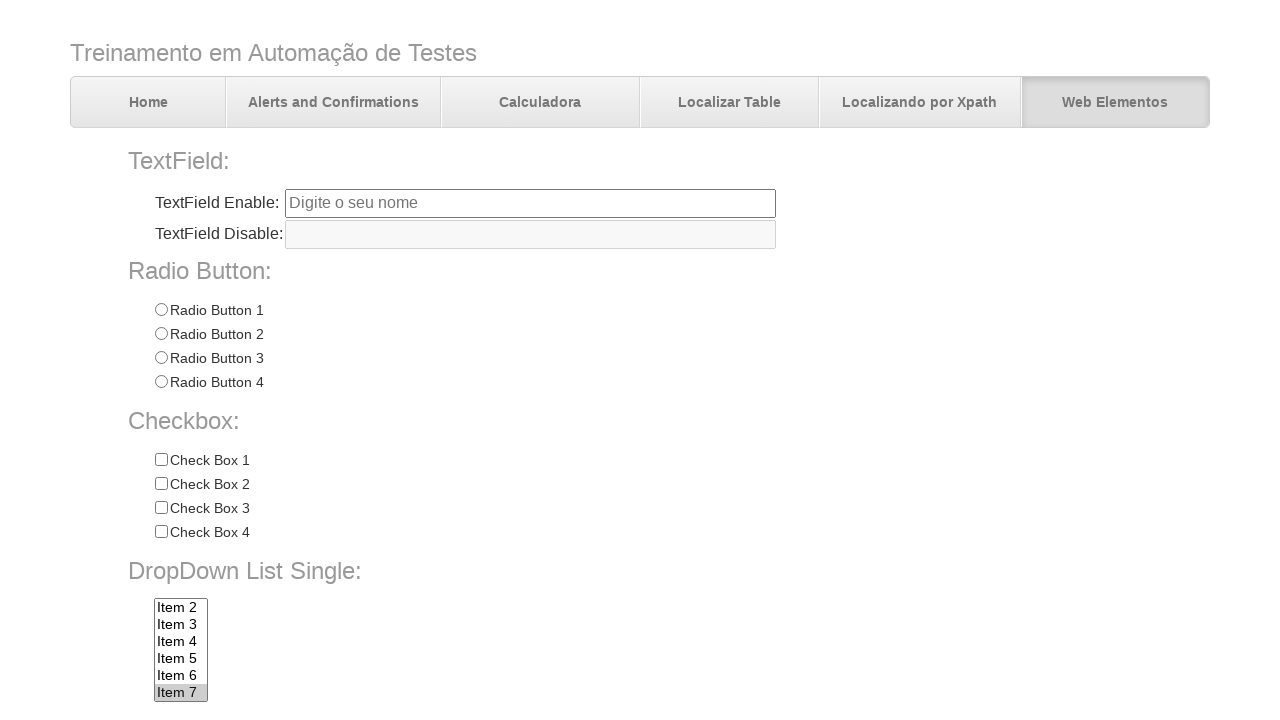

Verified that 'Item 7' is selected in the dropdown
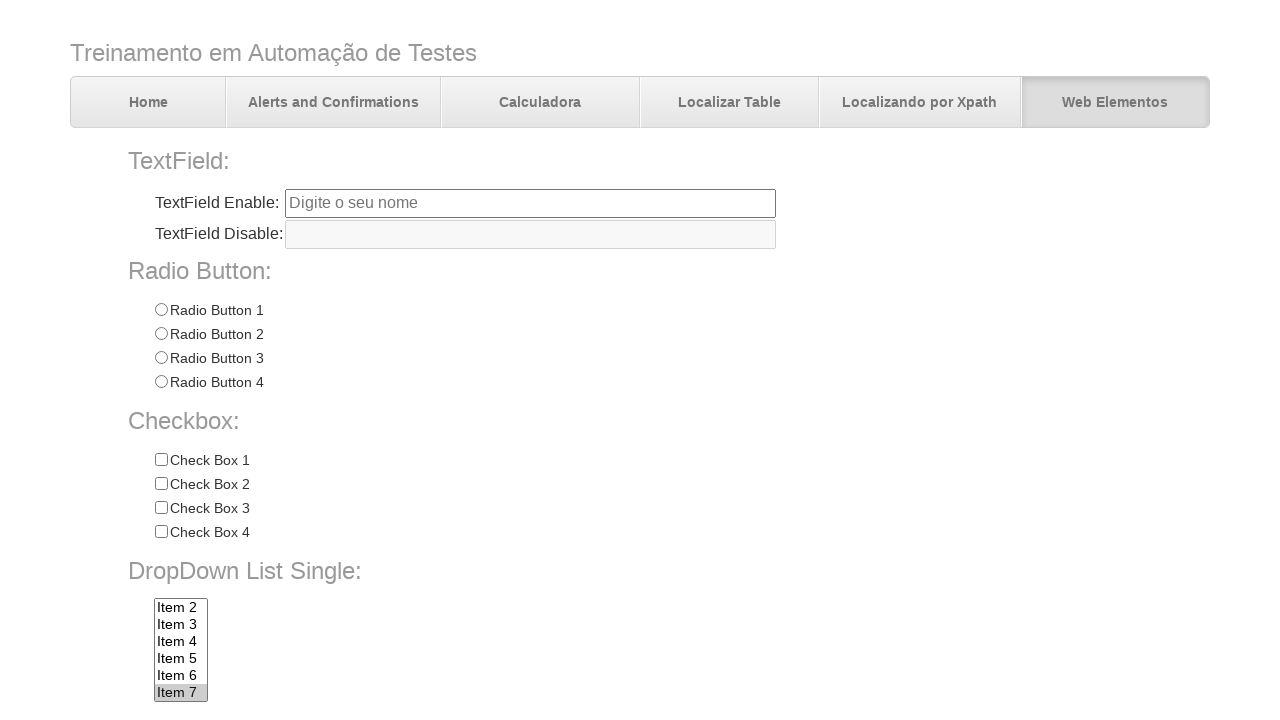

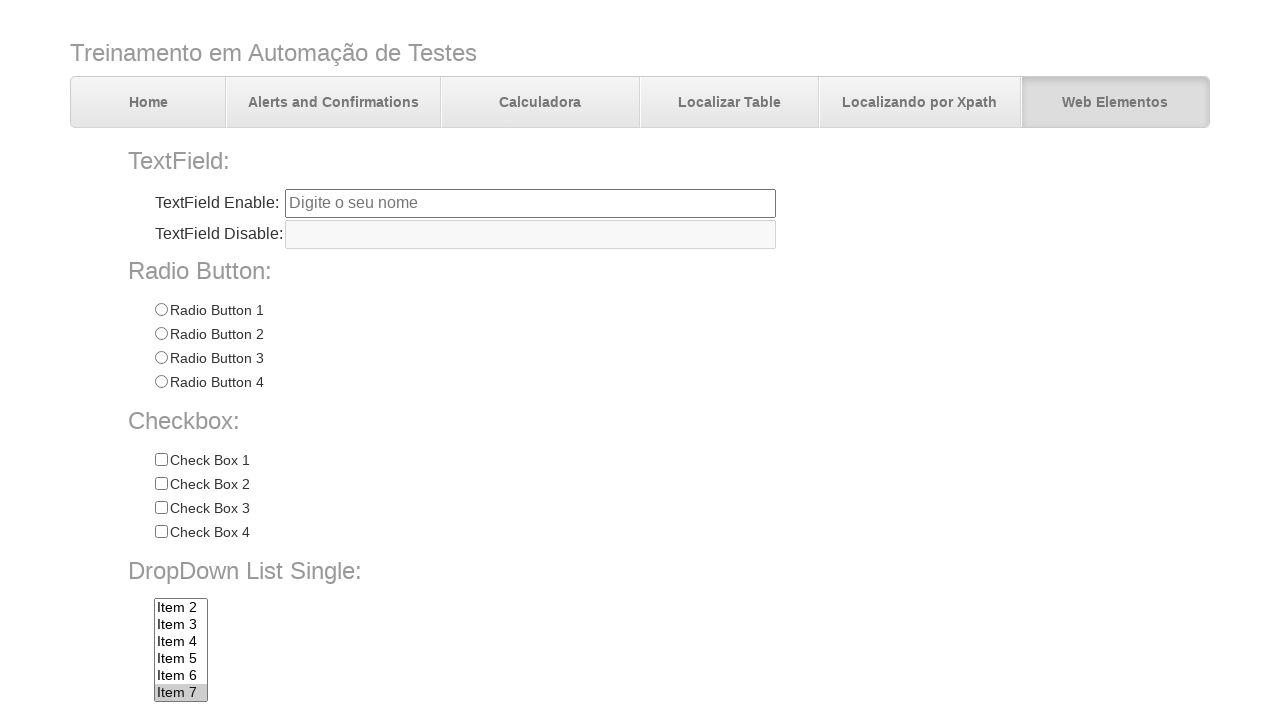